Tests accessing the text content of a JavaScript alert before accepting it

Starting URL: https://the-internet.herokuapp.com/javascript_alerts

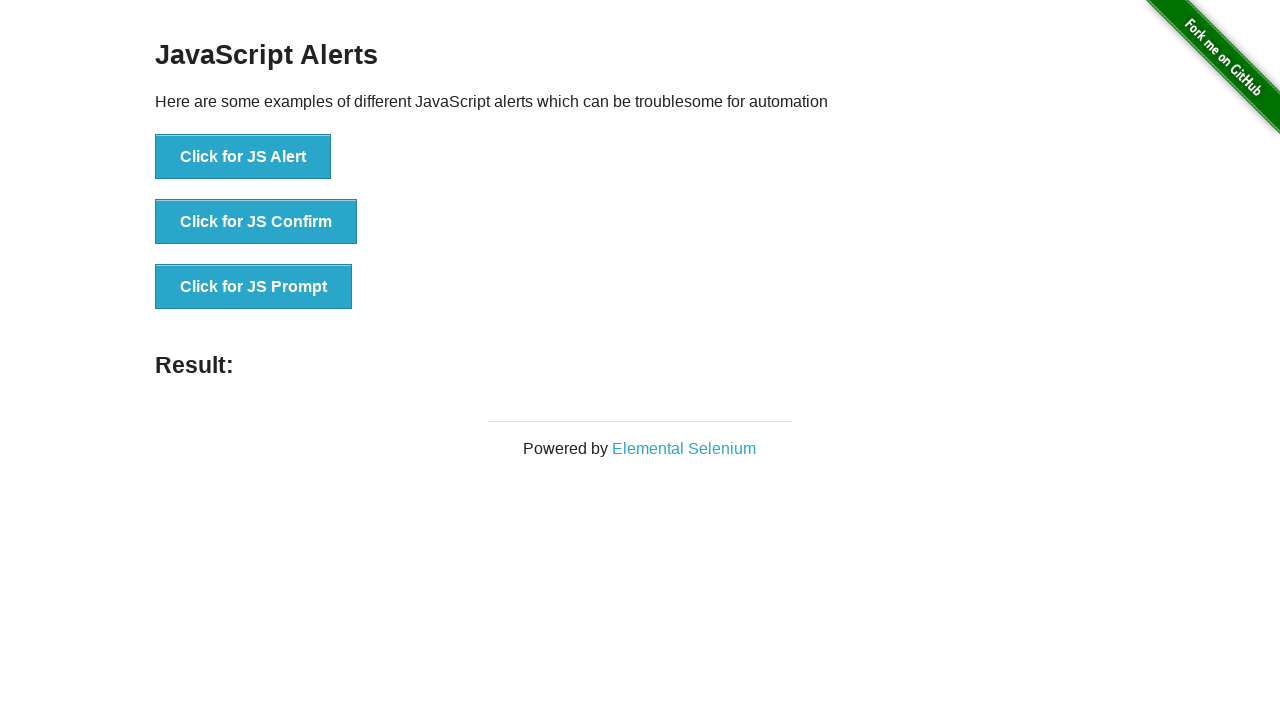

Set up dialog event handler to capture and accept JavaScript alerts
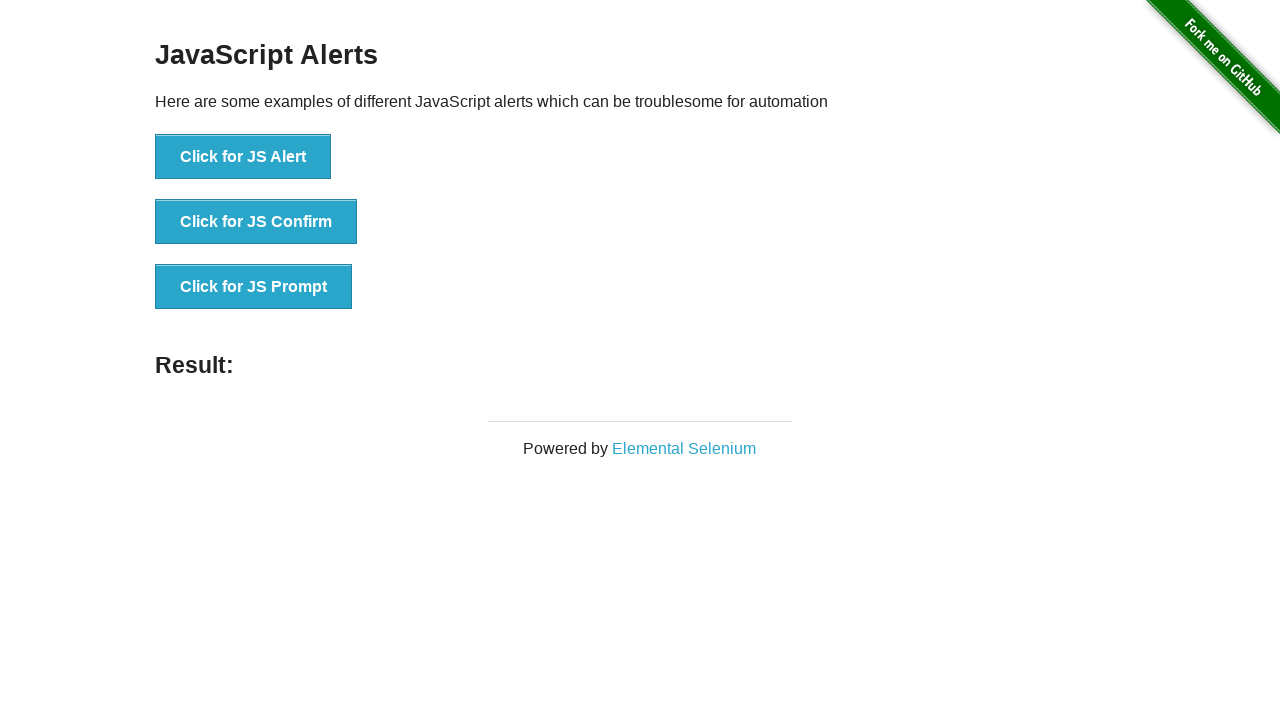

Clicked button to trigger JavaScript alert at (243, 157) on xpath=//button[@onclick='jsAlert()']
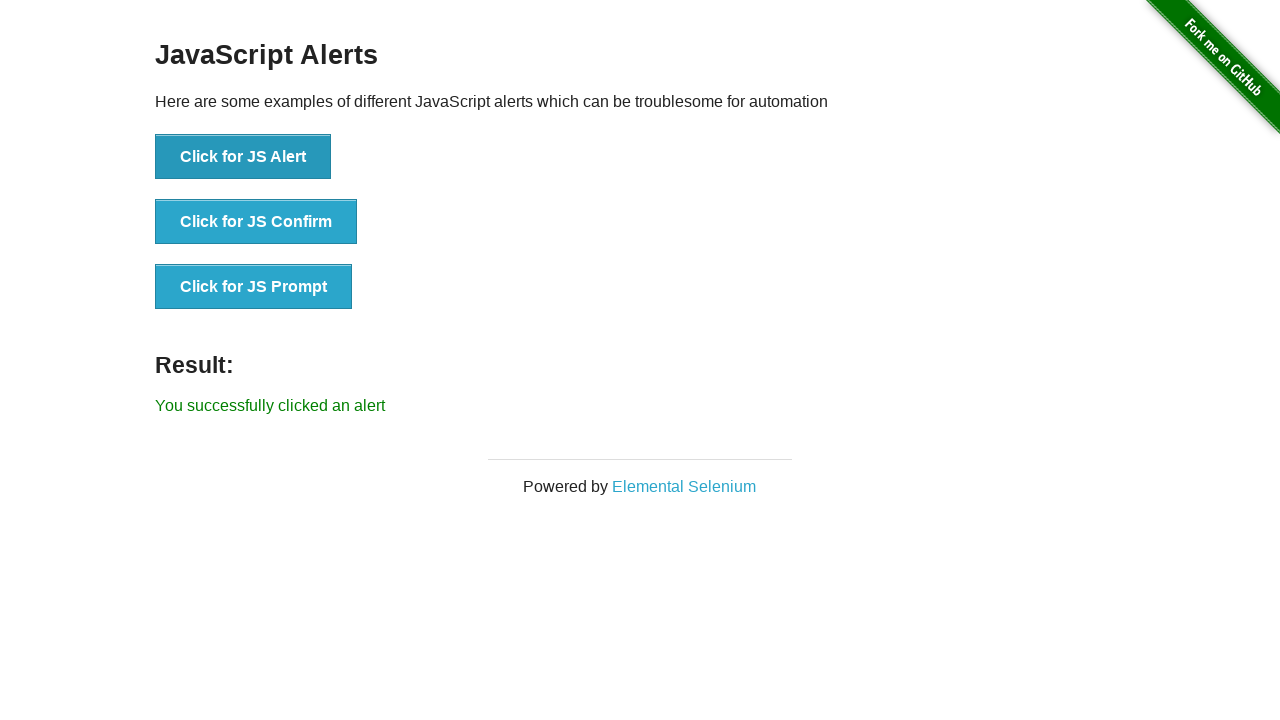

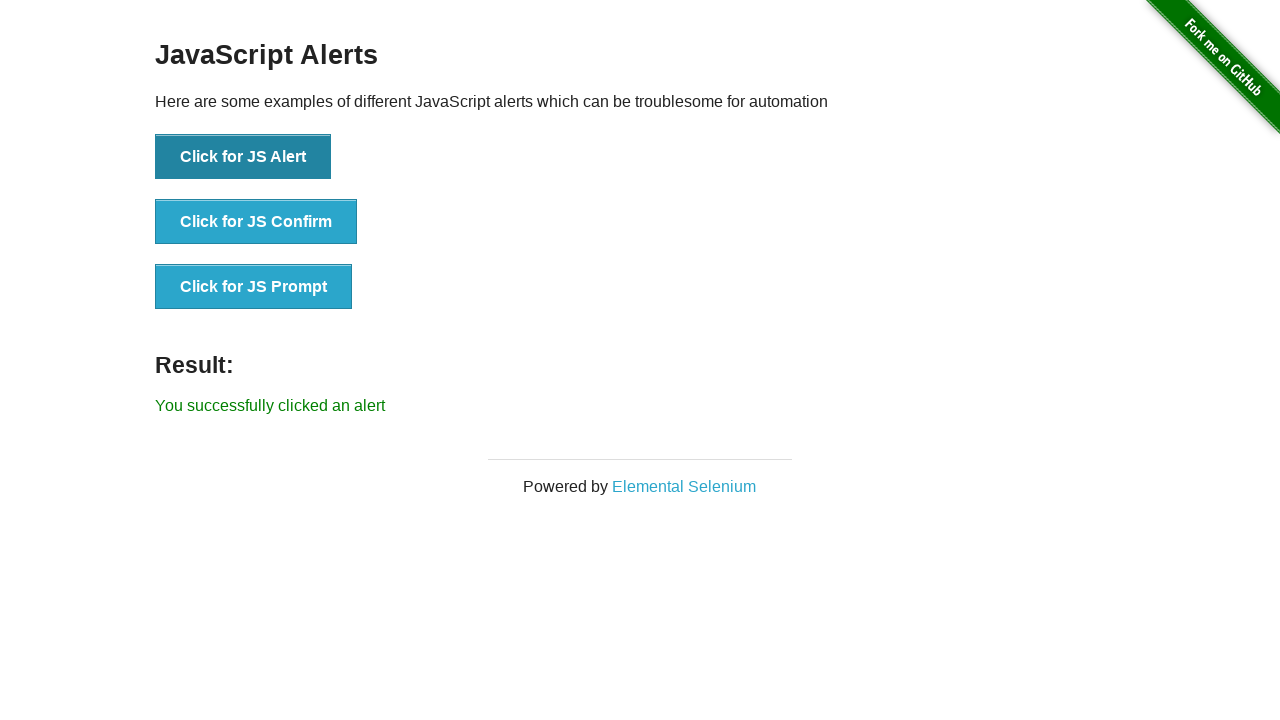